Navigates to a blog page and clicks on a link to open a popup window

Starting URL: http://omayo.blogspot.com/

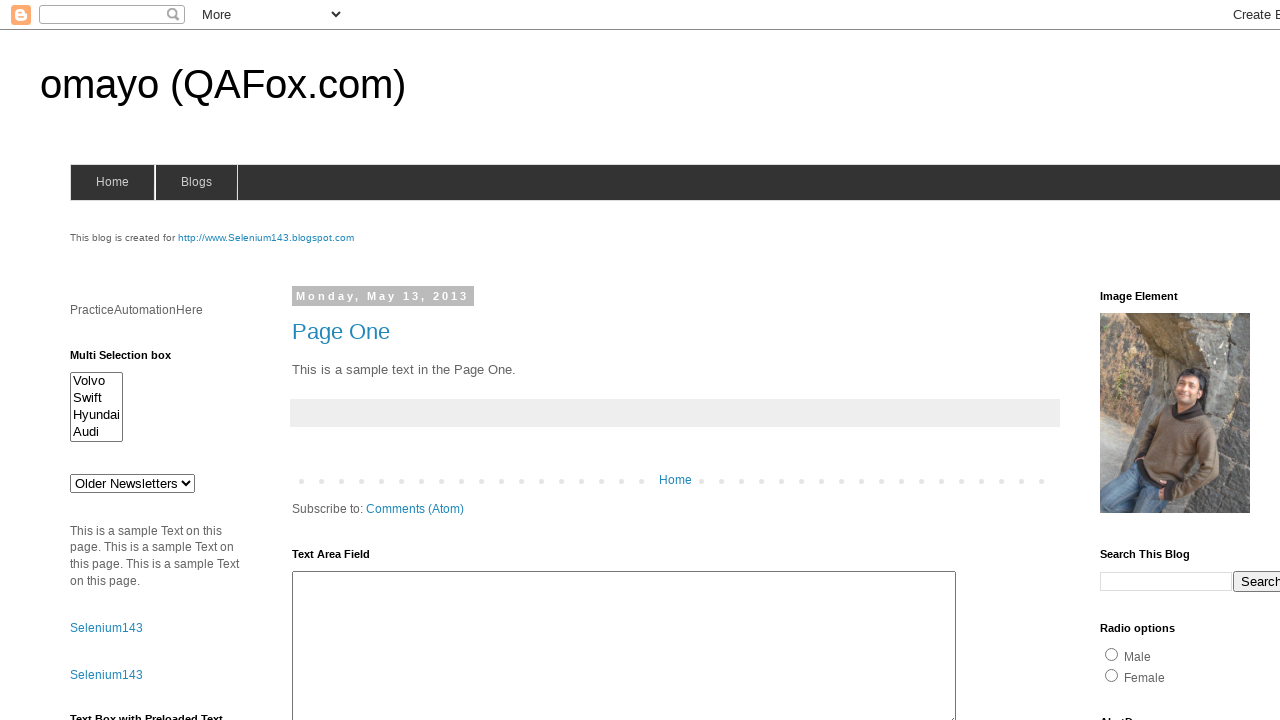

Clicked on 'Open a popup window' link at (132, 360) on a:has-text('Open a popup window')
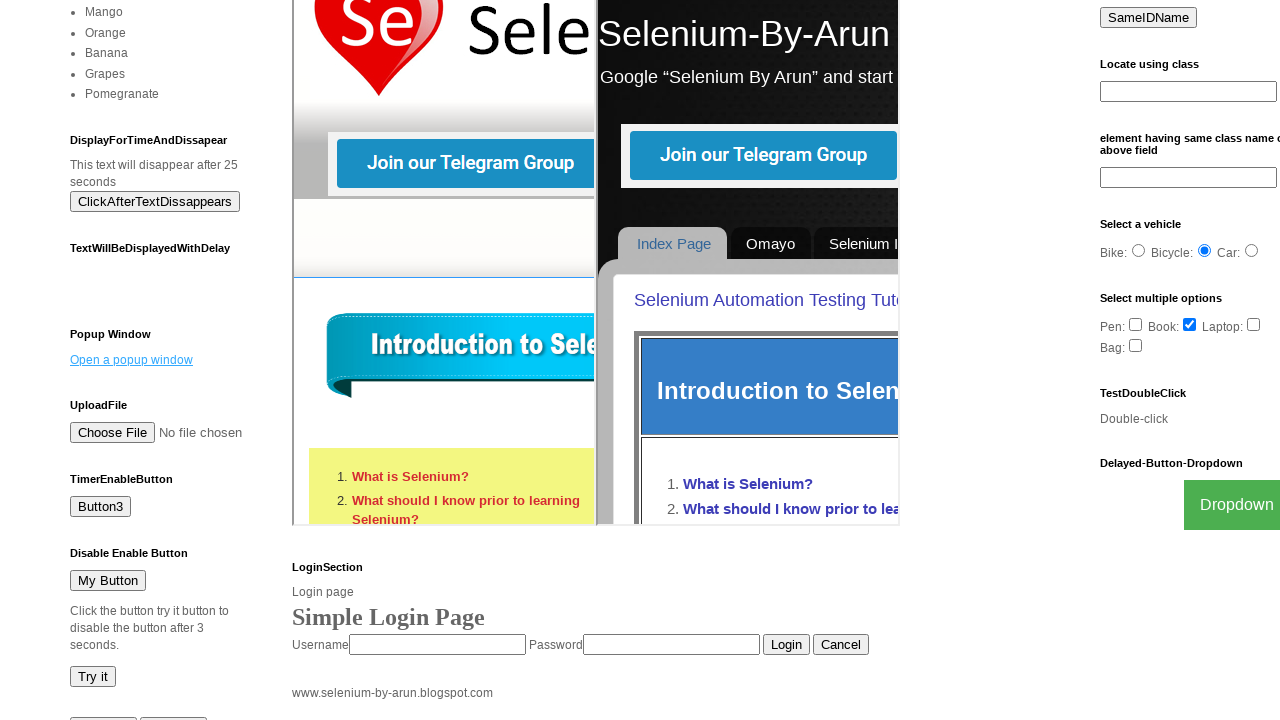

Waited 2 seconds for popup window to appear
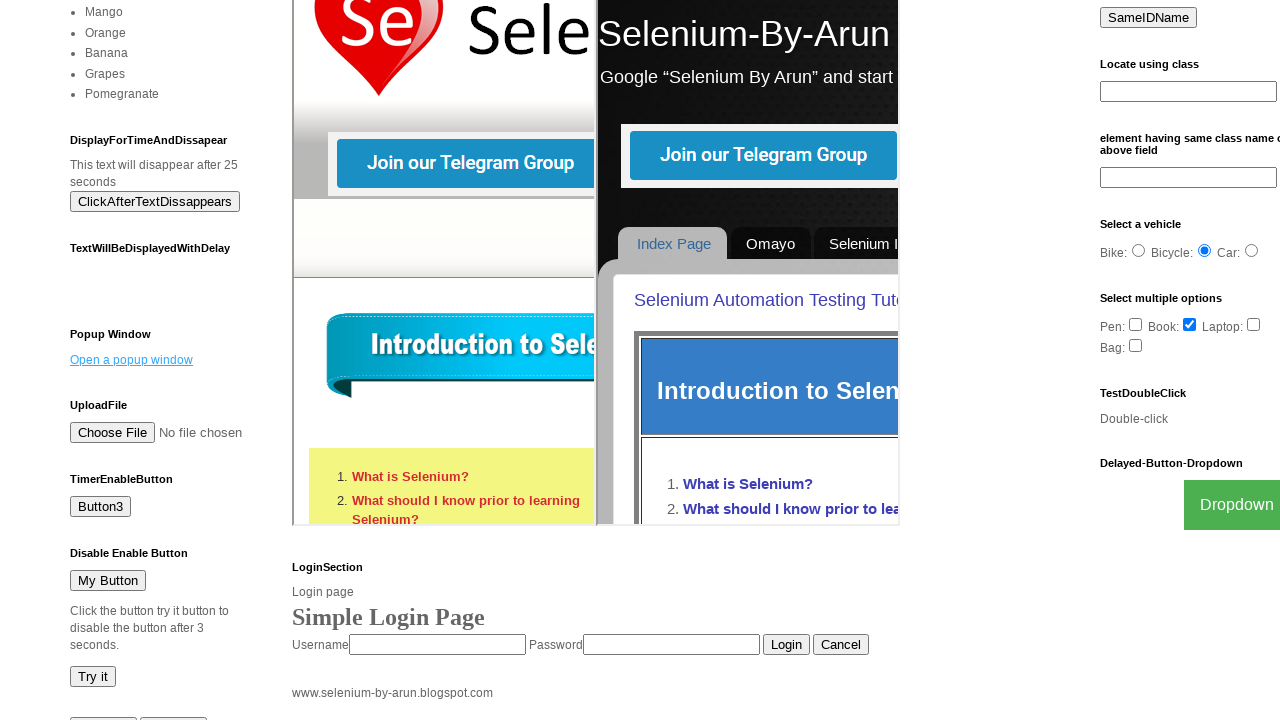

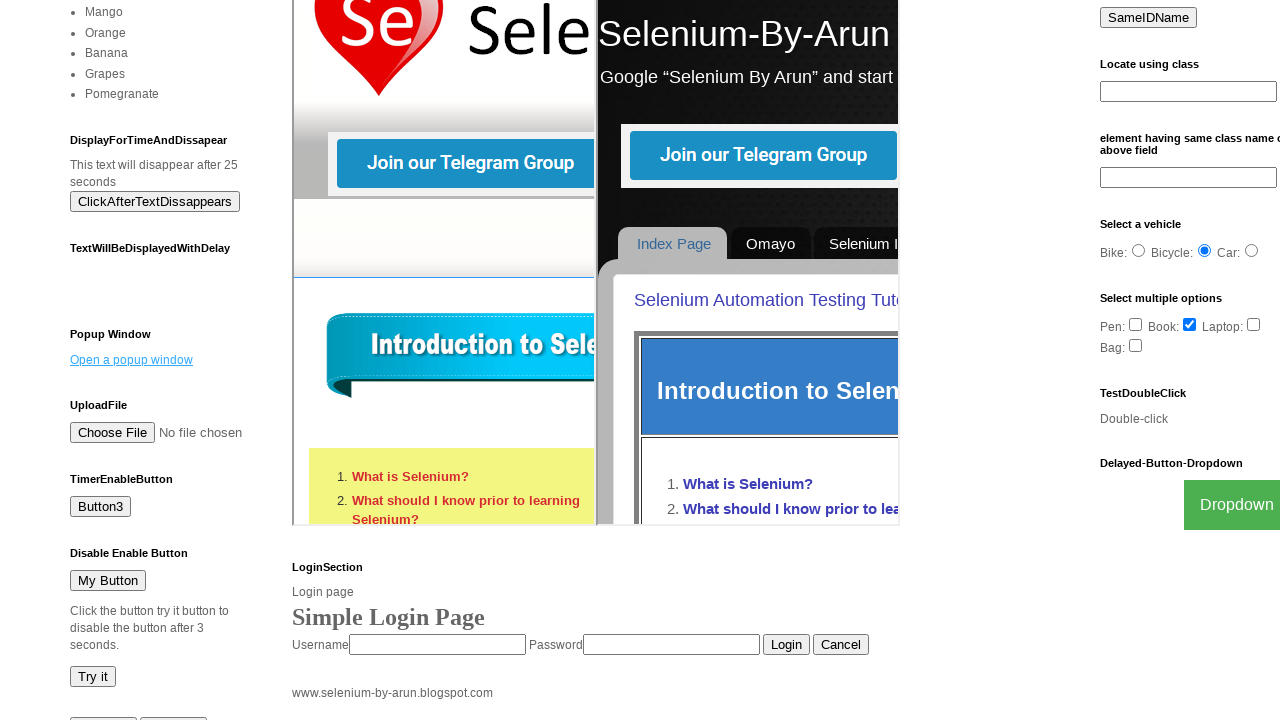